Tests the Playwright documentation site by clicking the "Get started" link and verifying navigation to the intro page

Starting URL: https://playwright.dev/

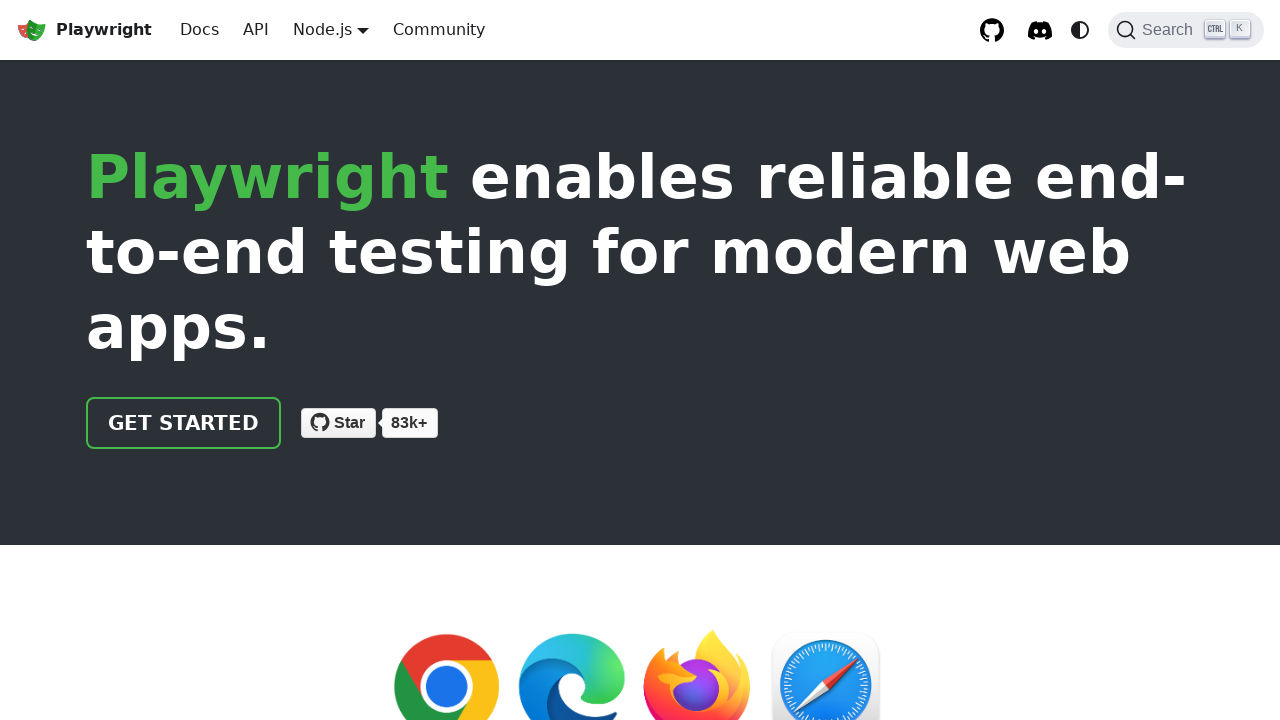

Clicked 'Get started' link on Playwright documentation homepage at (184, 423) on internal:role=link[name="Get started"i]
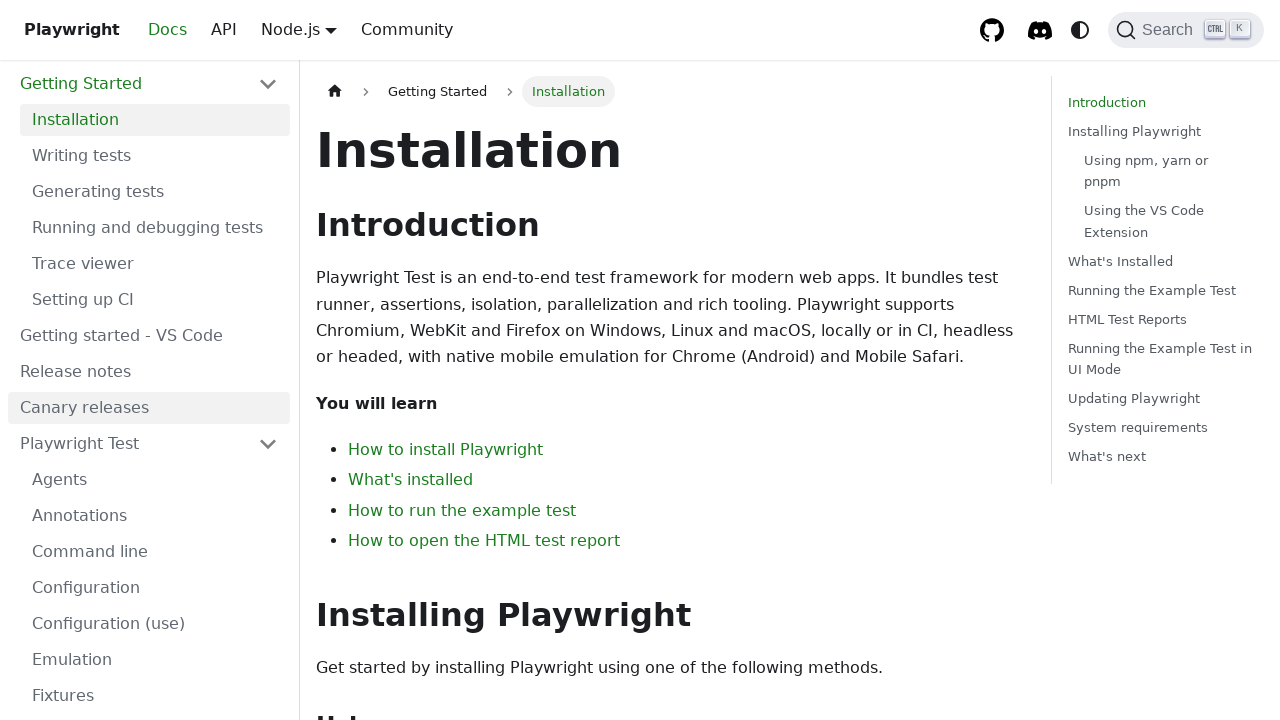

Navigation to intro page completed successfully
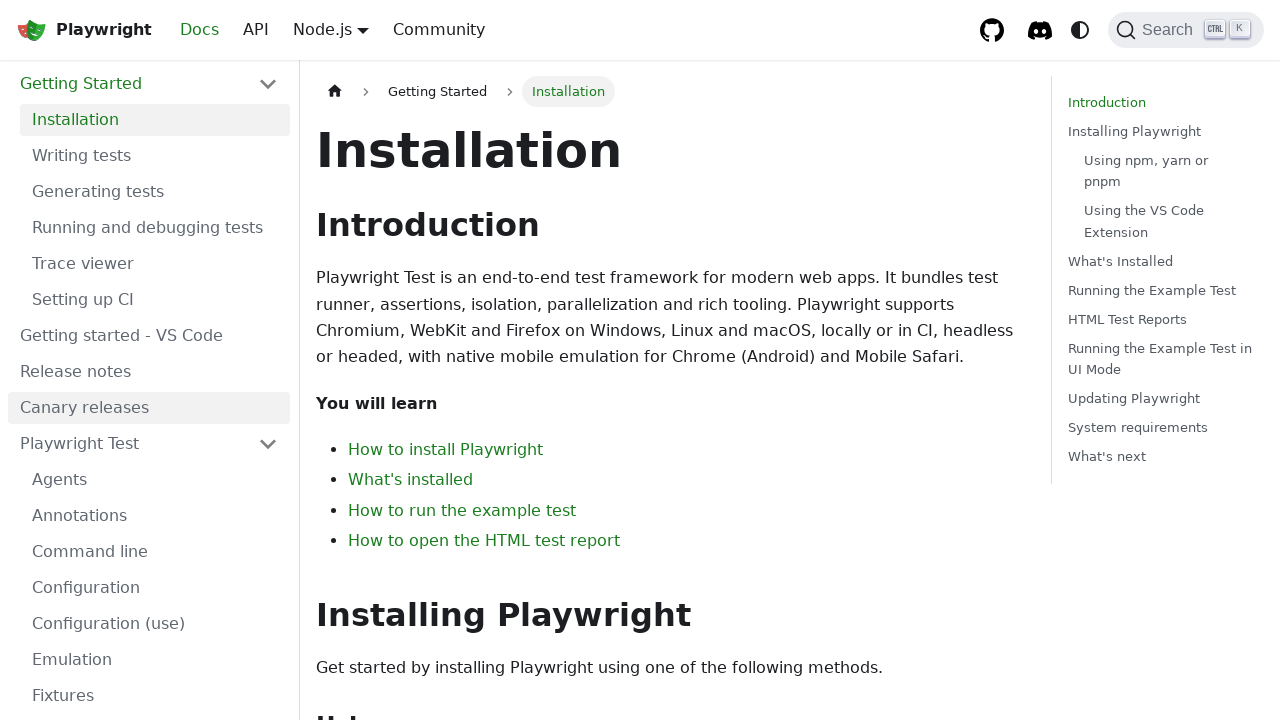

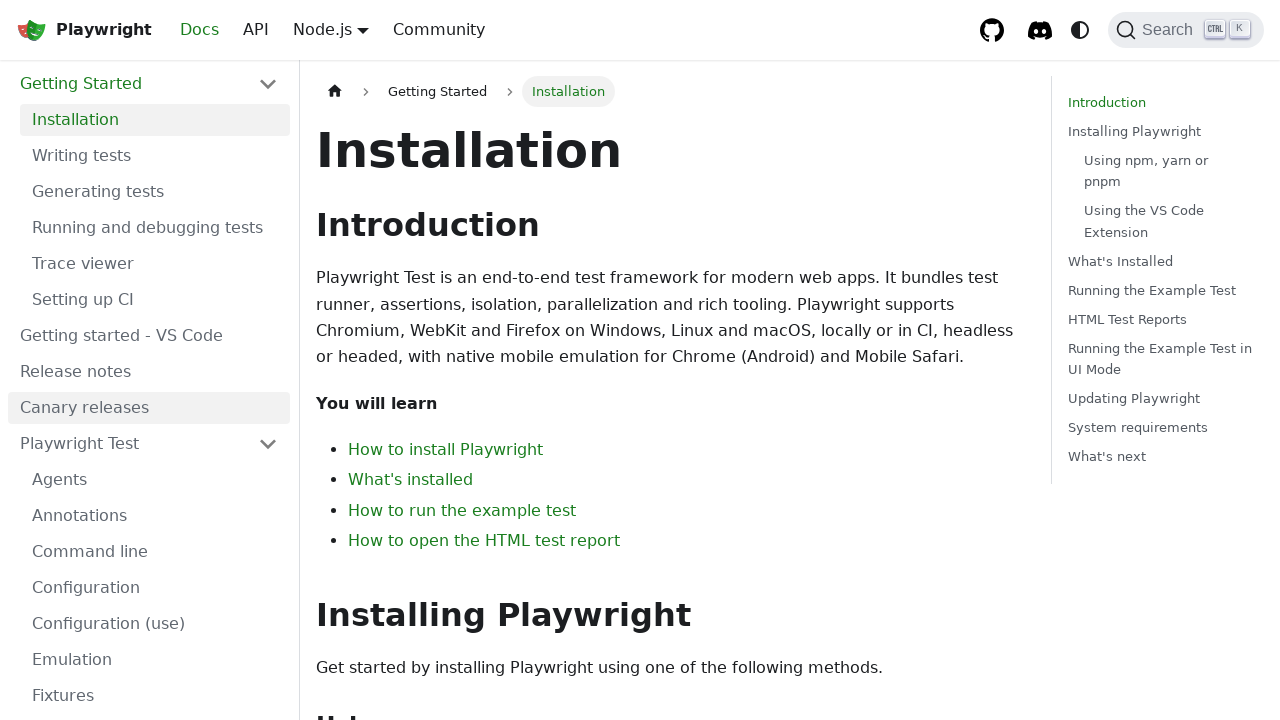